Tests button text change functionality by entering text in an input field and clicking a button to update its text

Starting URL: http://uitestingplayground.com/textinput

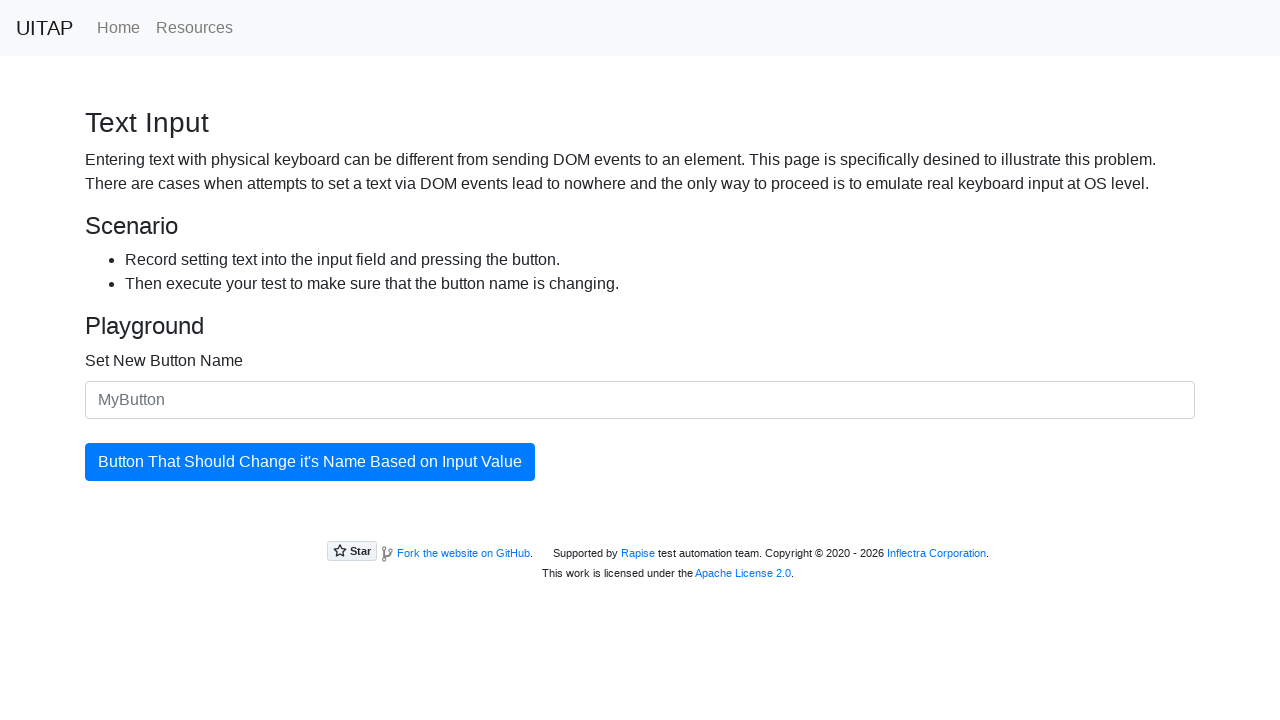

Filled input field with 'ITCH' on #newButtonName
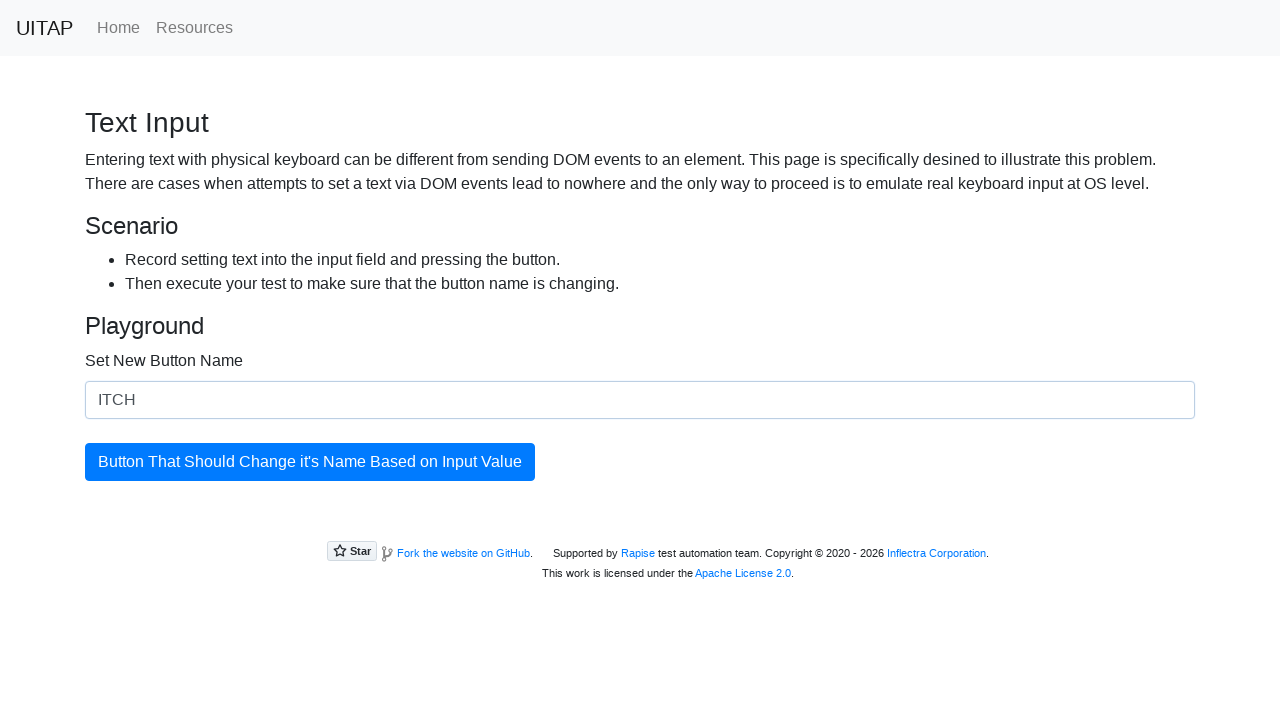

Clicked the update button at (310, 462) on #updatingButton
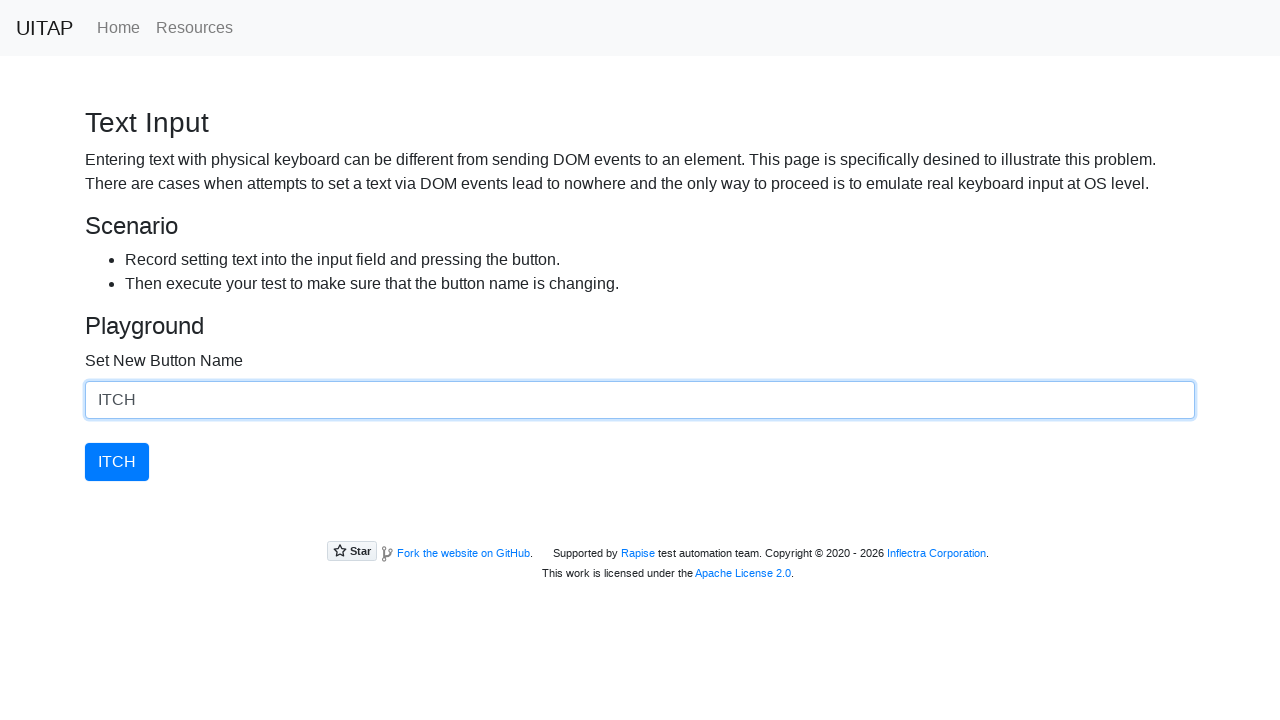

Retrieved button text
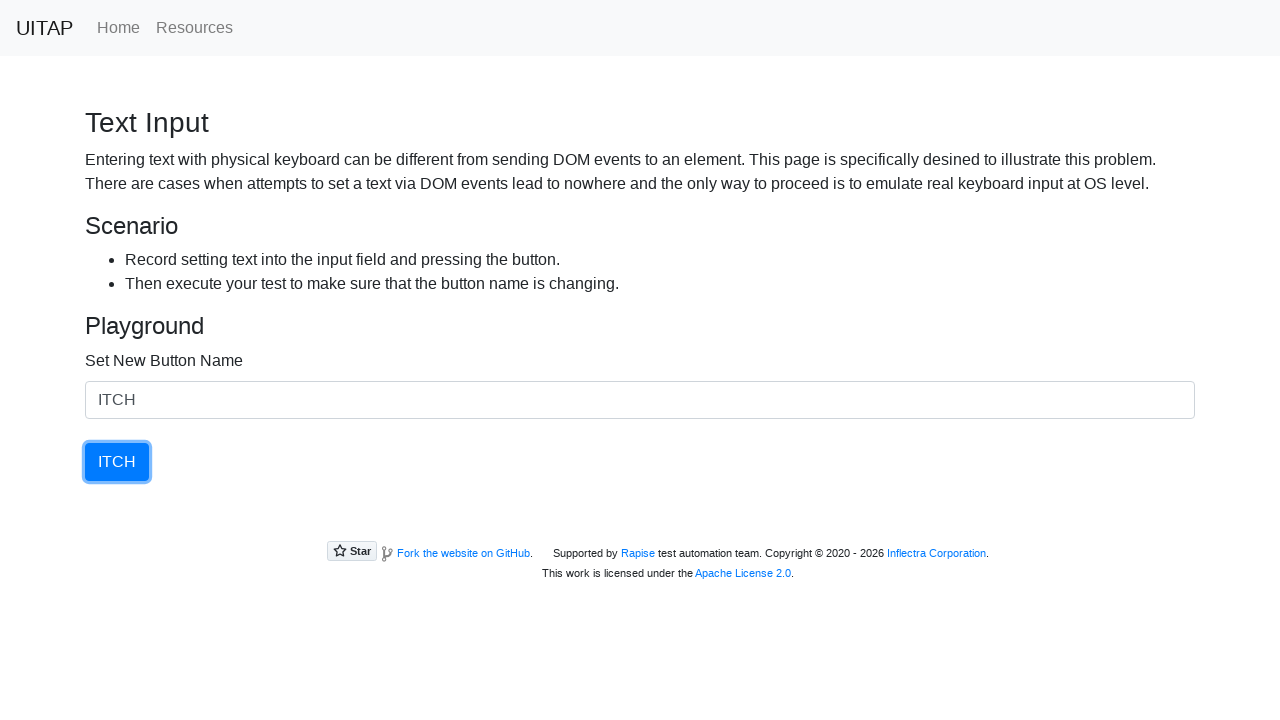

Verified button text changed to 'ITCH'
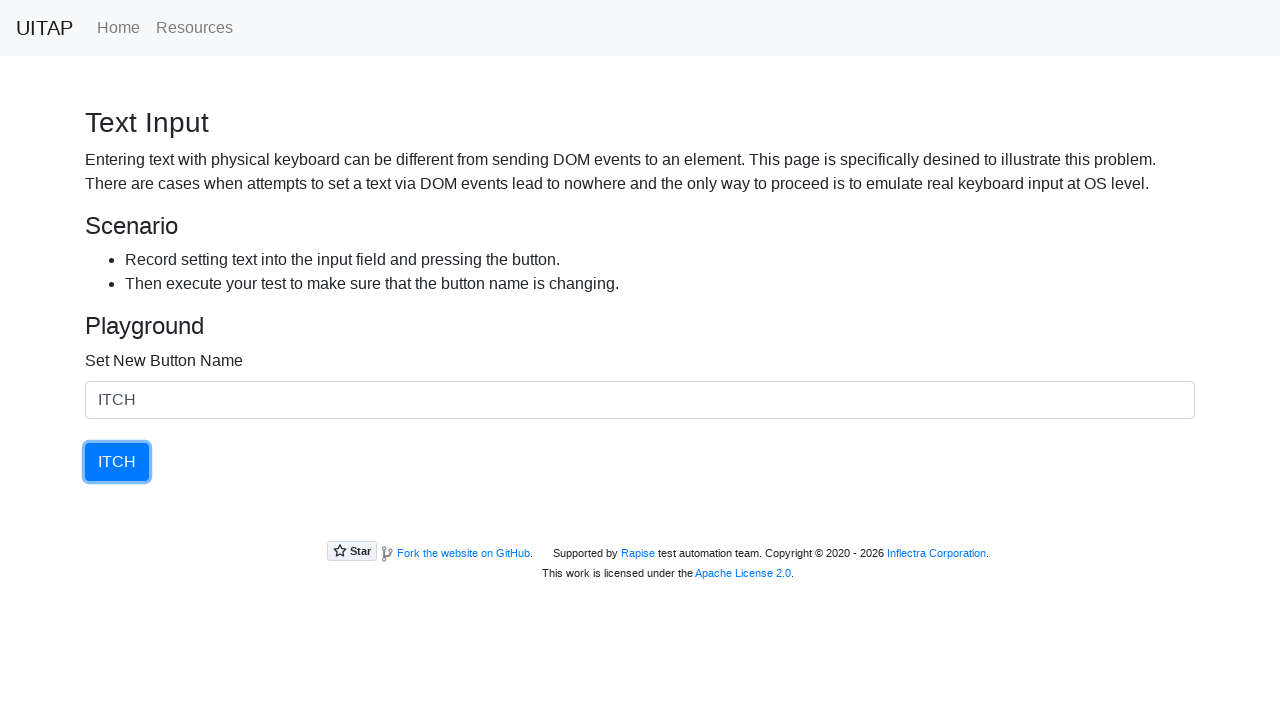

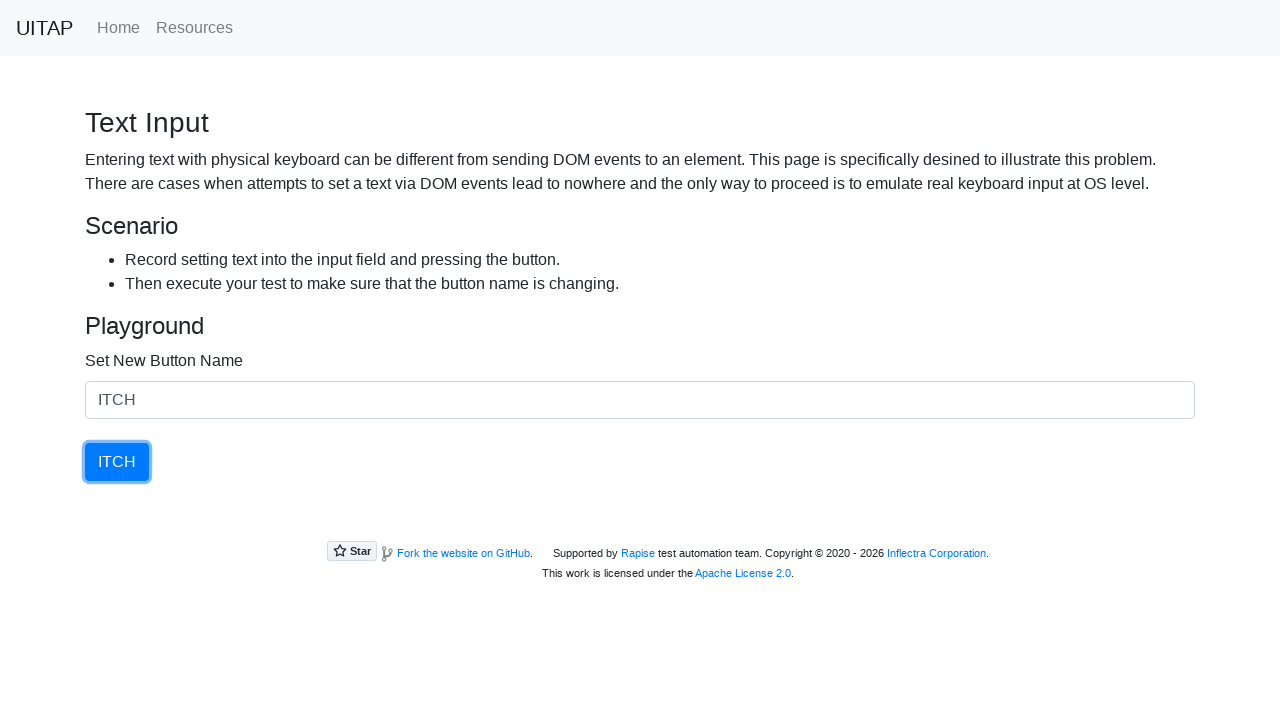